Navigates to a blog article page and waits for the main content container to load, verifying the page structure is present.

Starting URL: https://www.scowboy-blog.top/article/9db8d3d7-5f9a-4fad-a143-55cc8c077c51

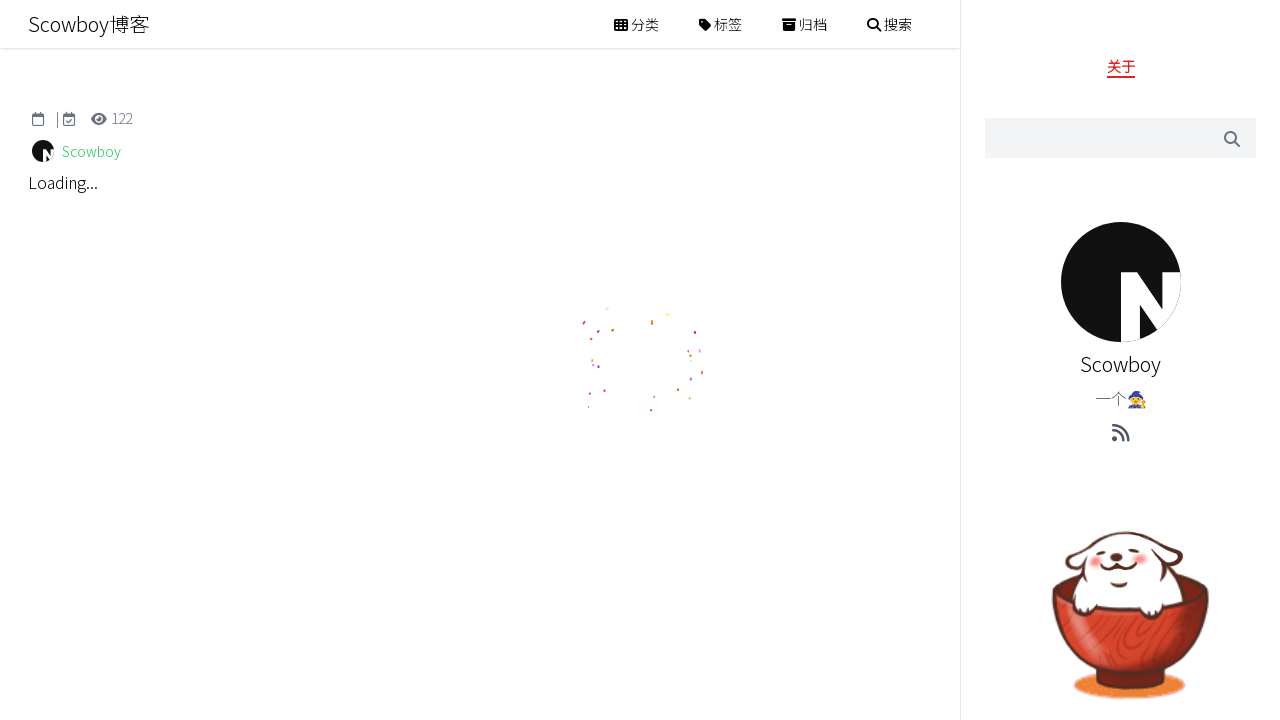

Waited for main content container to load
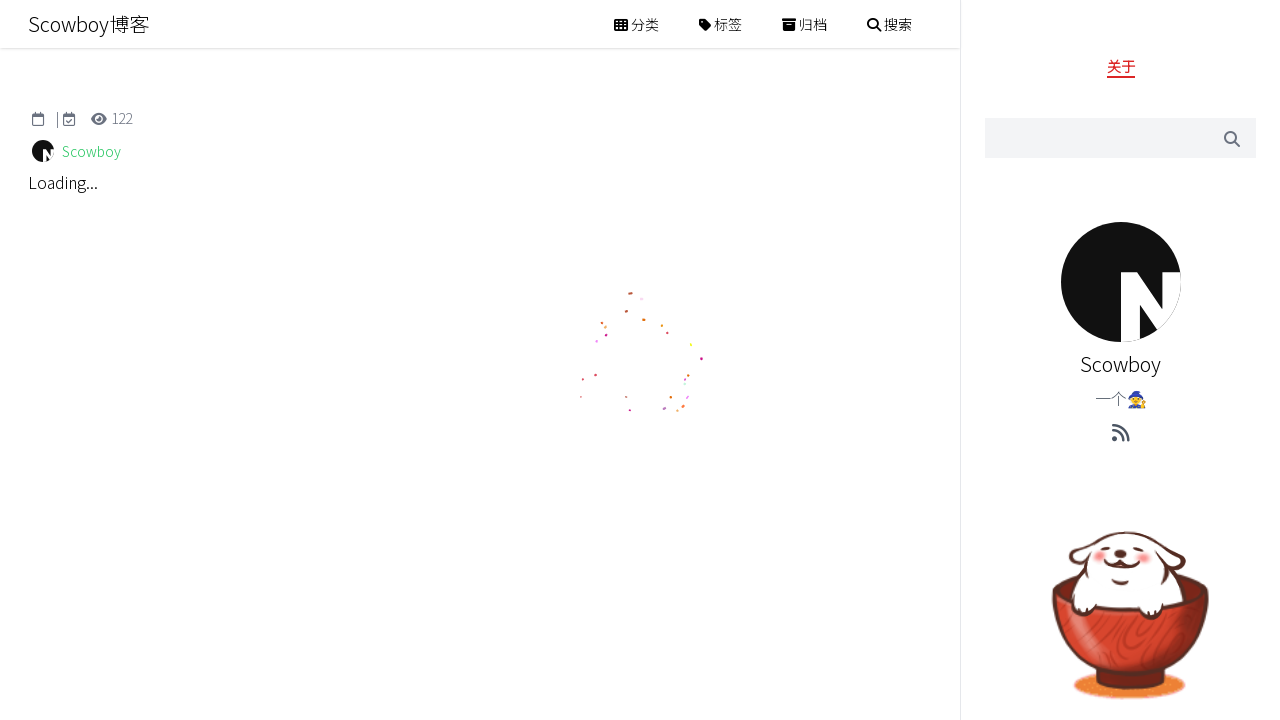

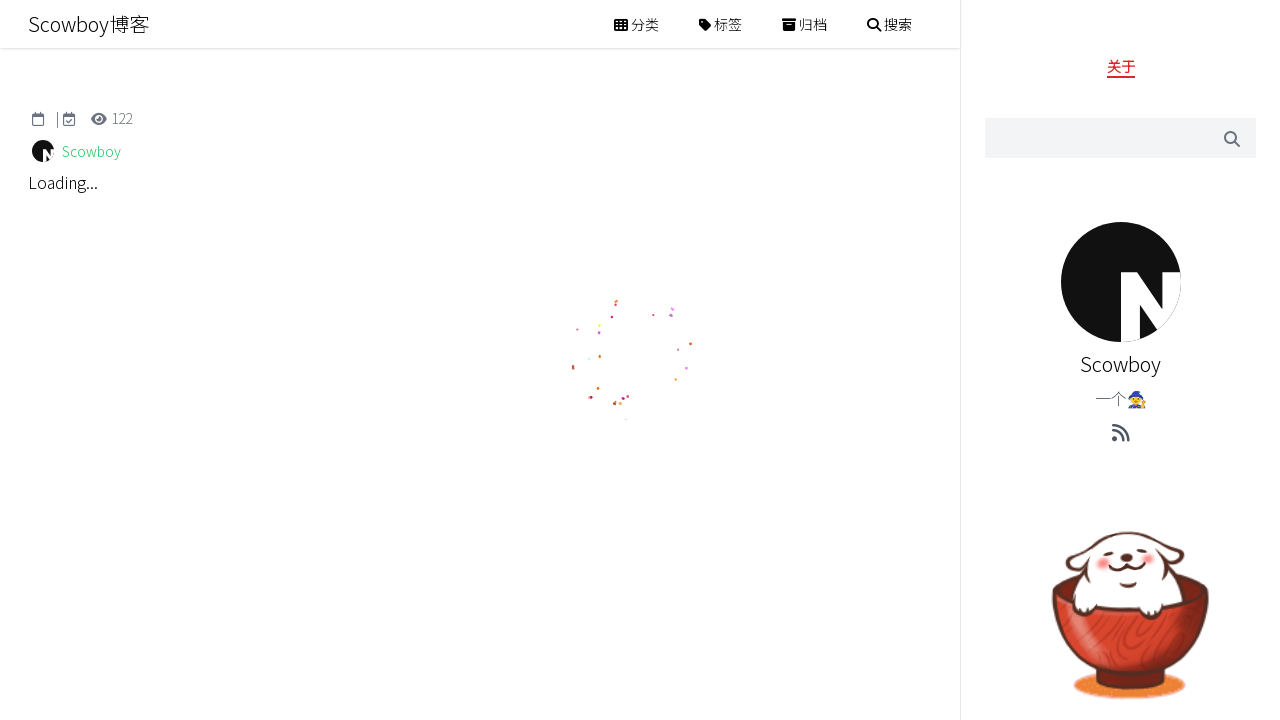